Navigates to a game character database page, waits for content to load, and clicks a button to expand the character list

Starting URL: https://seelie.inmagi.com/characters

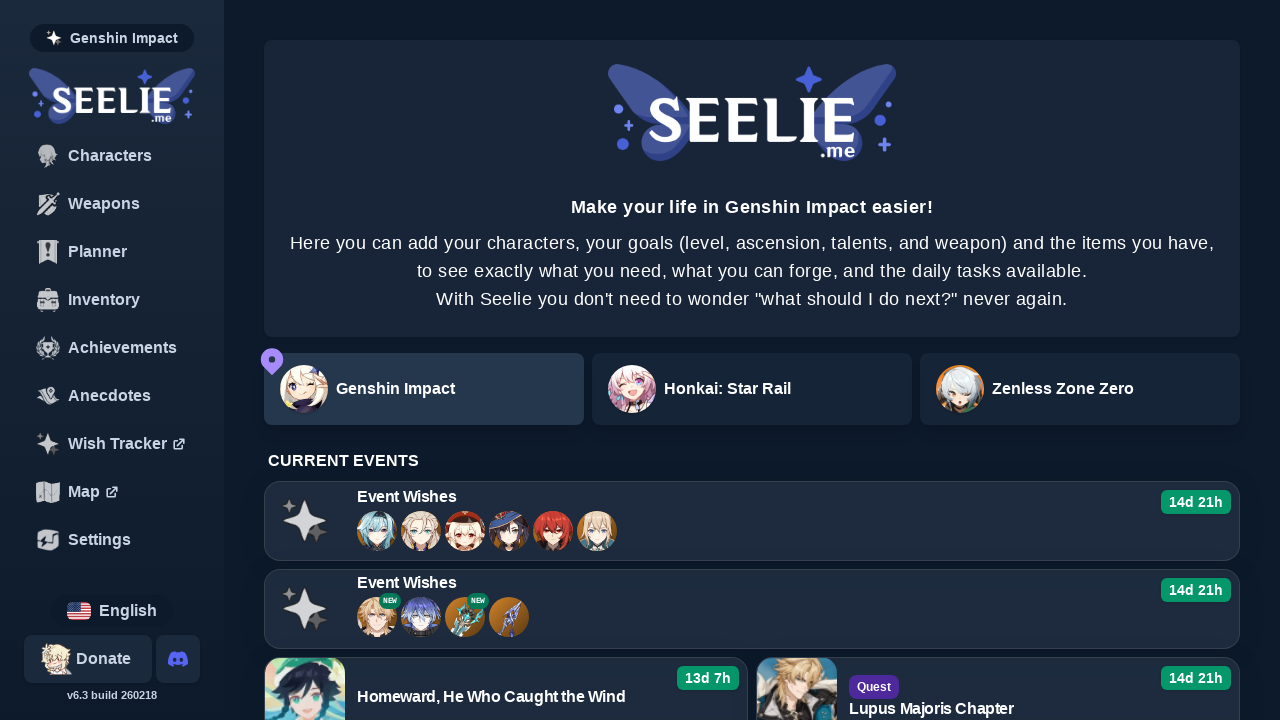

Waited for expand button to load on character database page
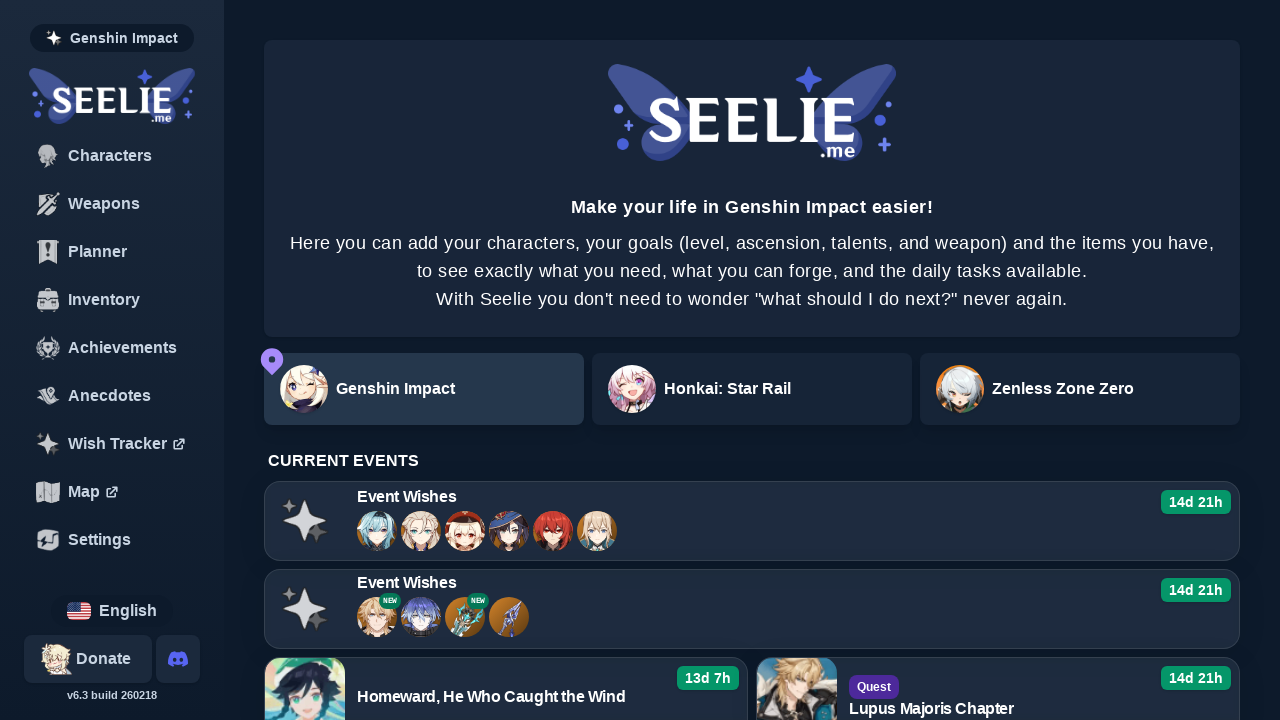

Clicked button to expand character list at (377, 531) on #main button
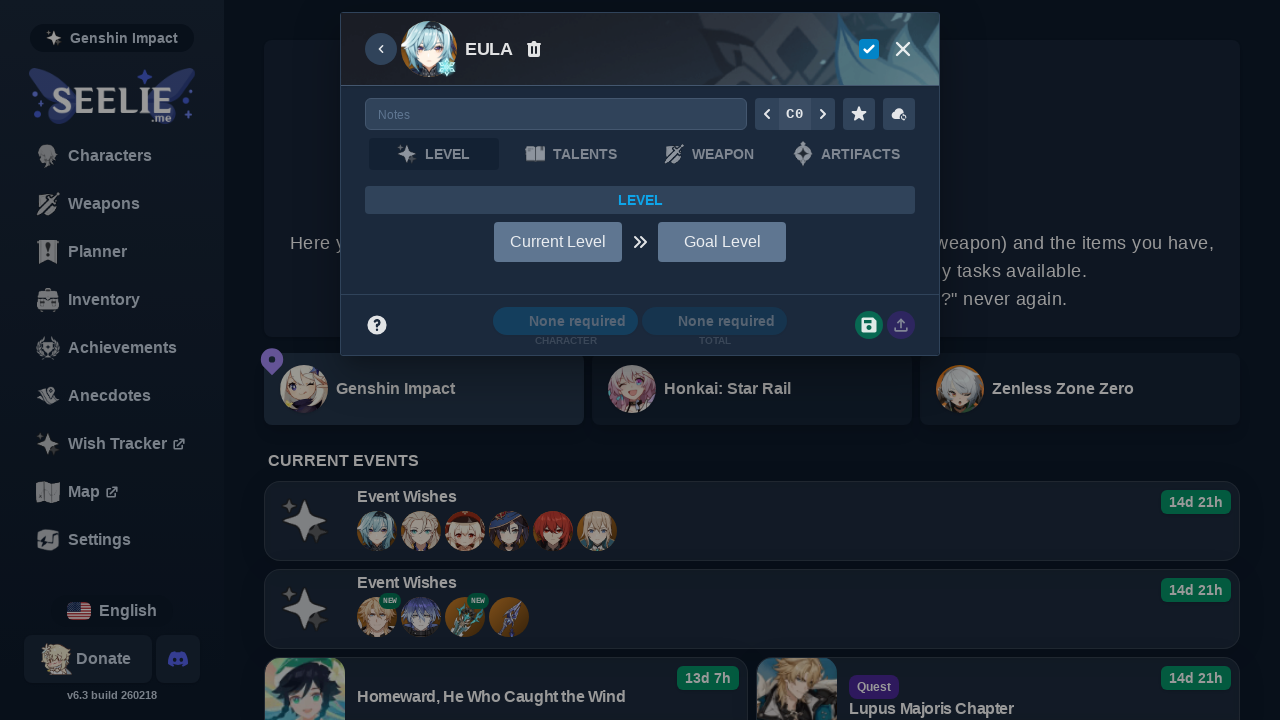

Character items loaded and became visible
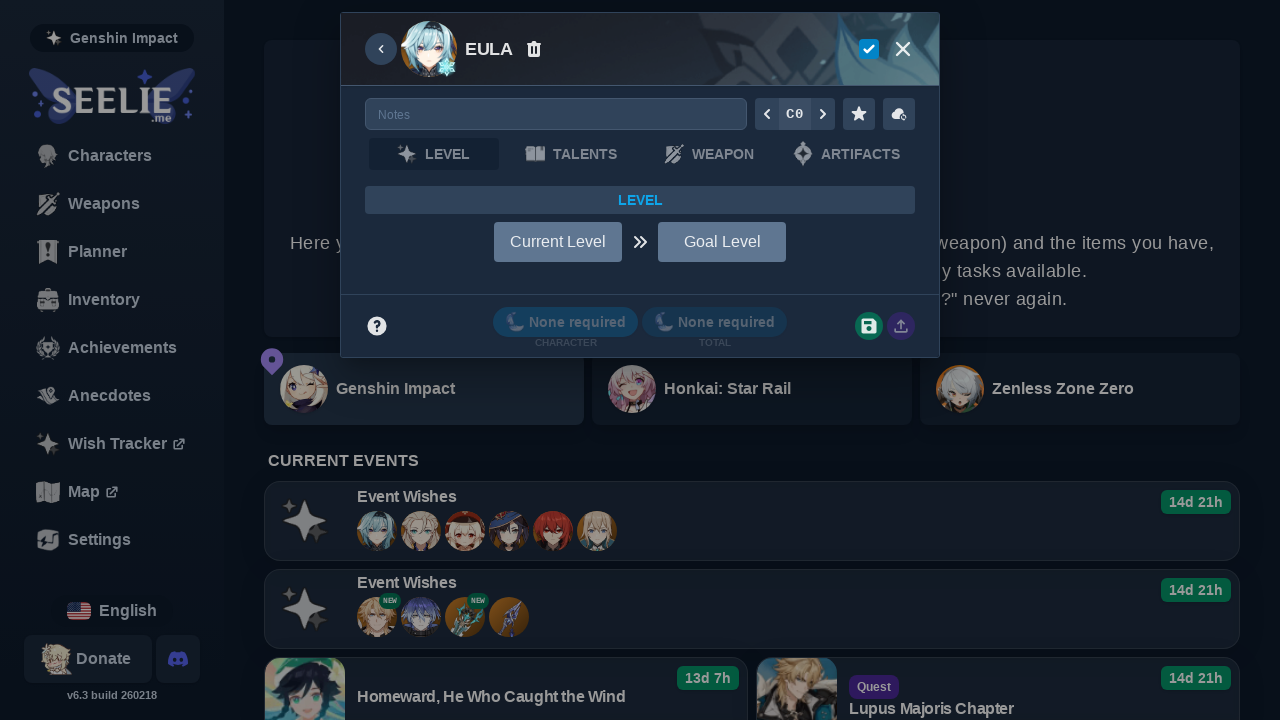

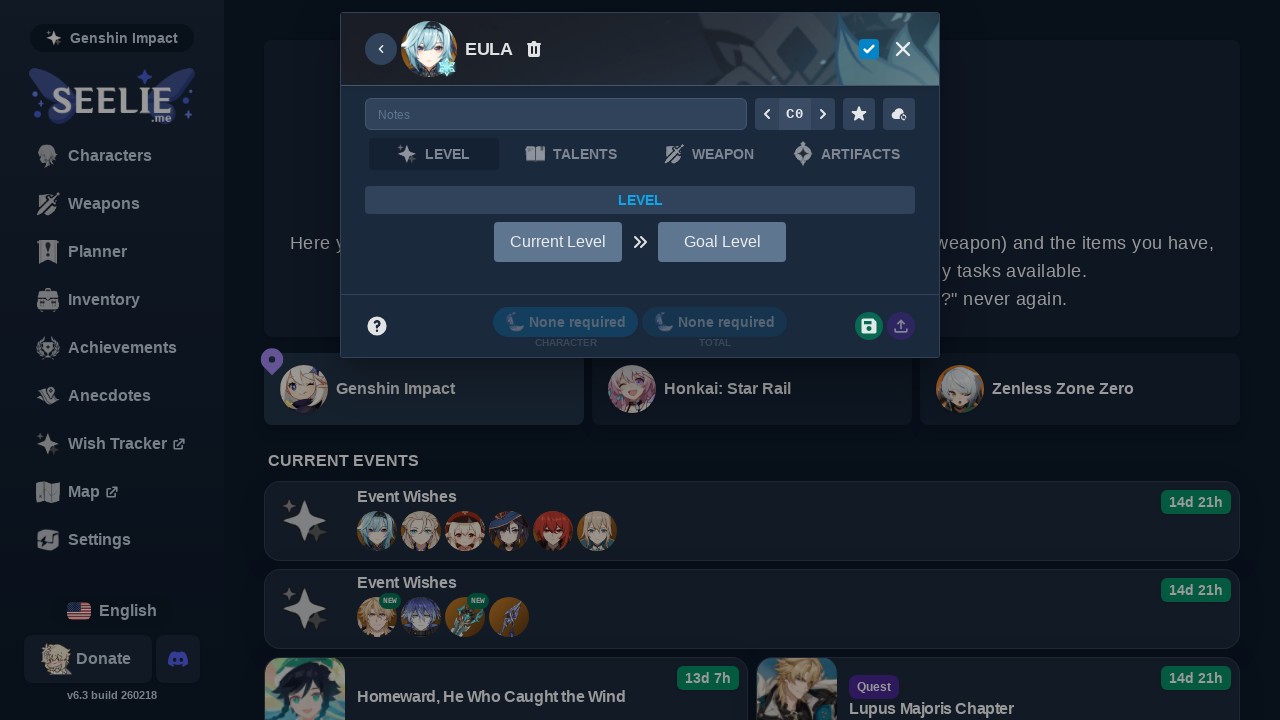